Tests a practice form by filling in various fields including name, email, password, selecting options from dropdown, choosing radio buttons, and submitting the form

Starting URL: https://rahulshettyacademy.com/angularpractice/

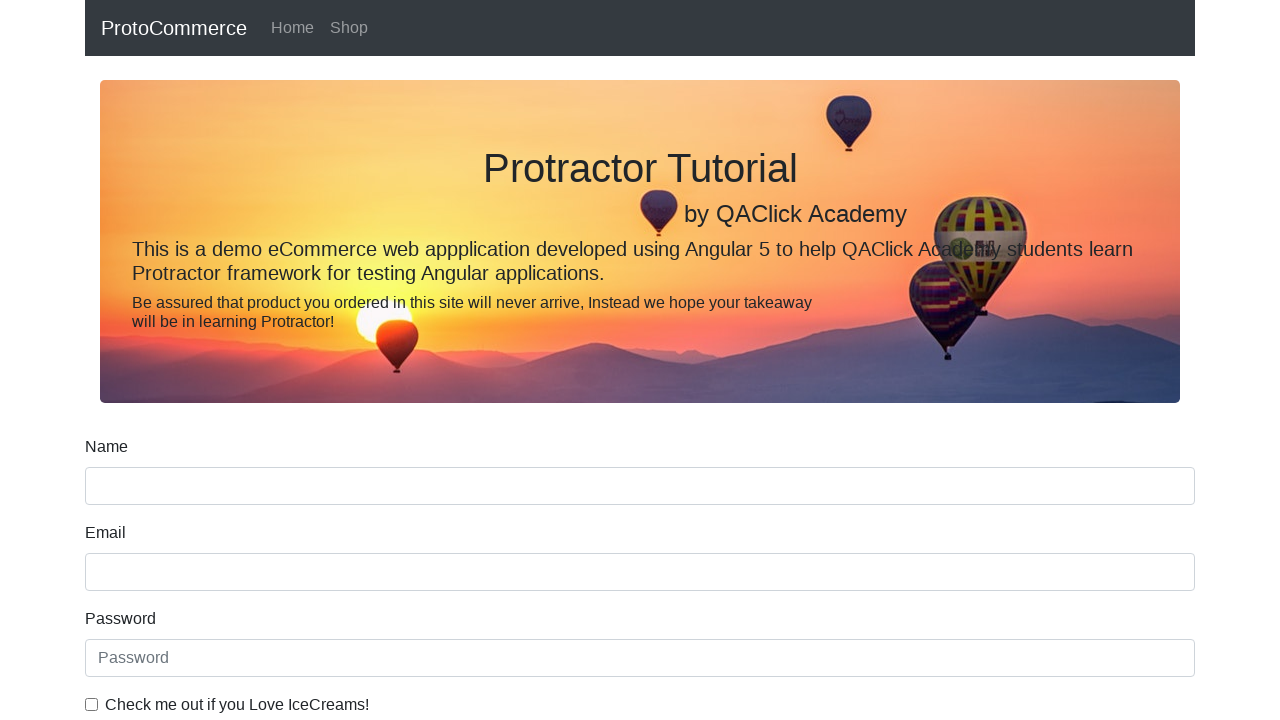

Filled name field with 'ashutoshh' on input[name='name']
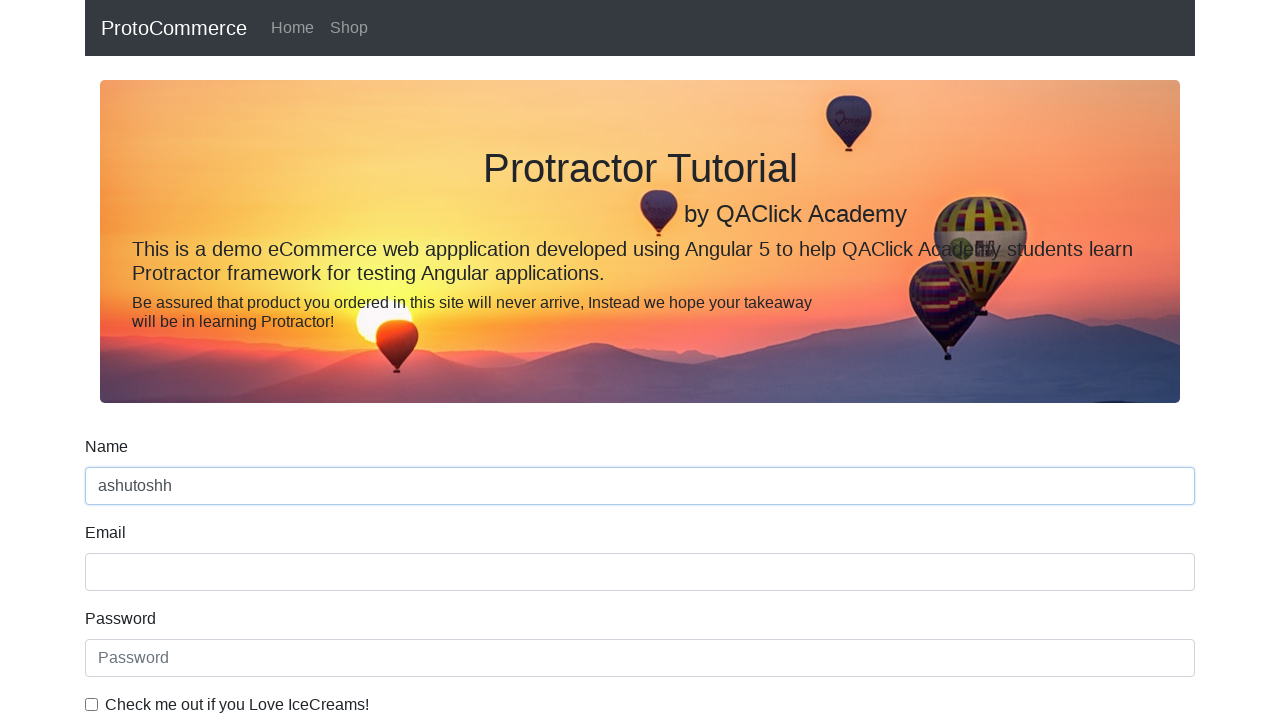

Filled email field with 'ashutoshh@linux.com' on input[name='email']
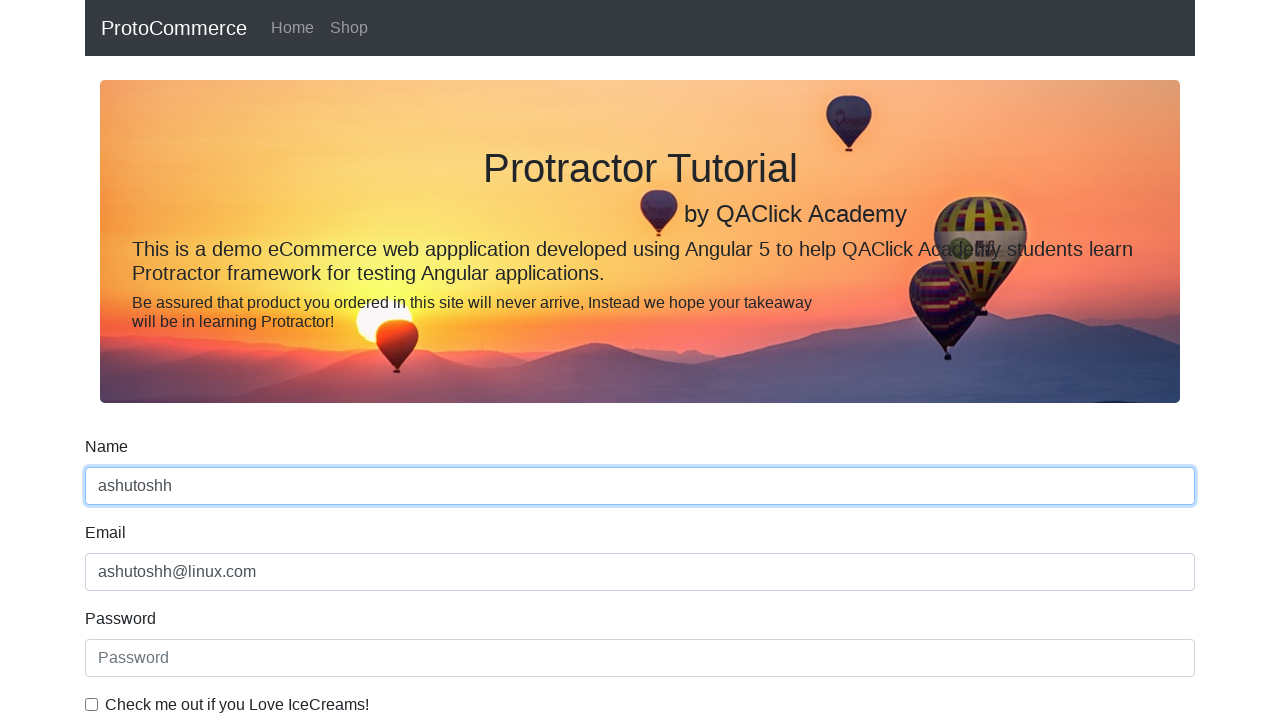

Filled password field with 'HelloCloud@123' on #exampleInputPassword1
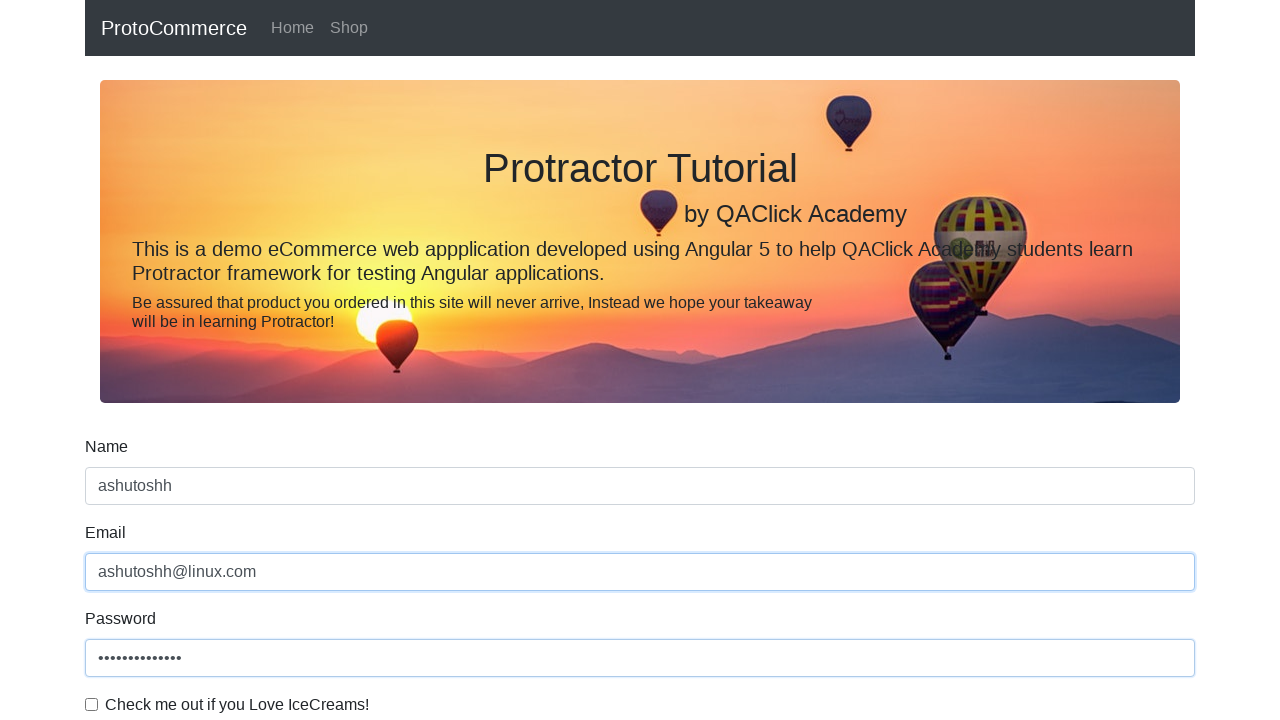

Checked the example checkbox at (92, 704) on #exampleCheck1
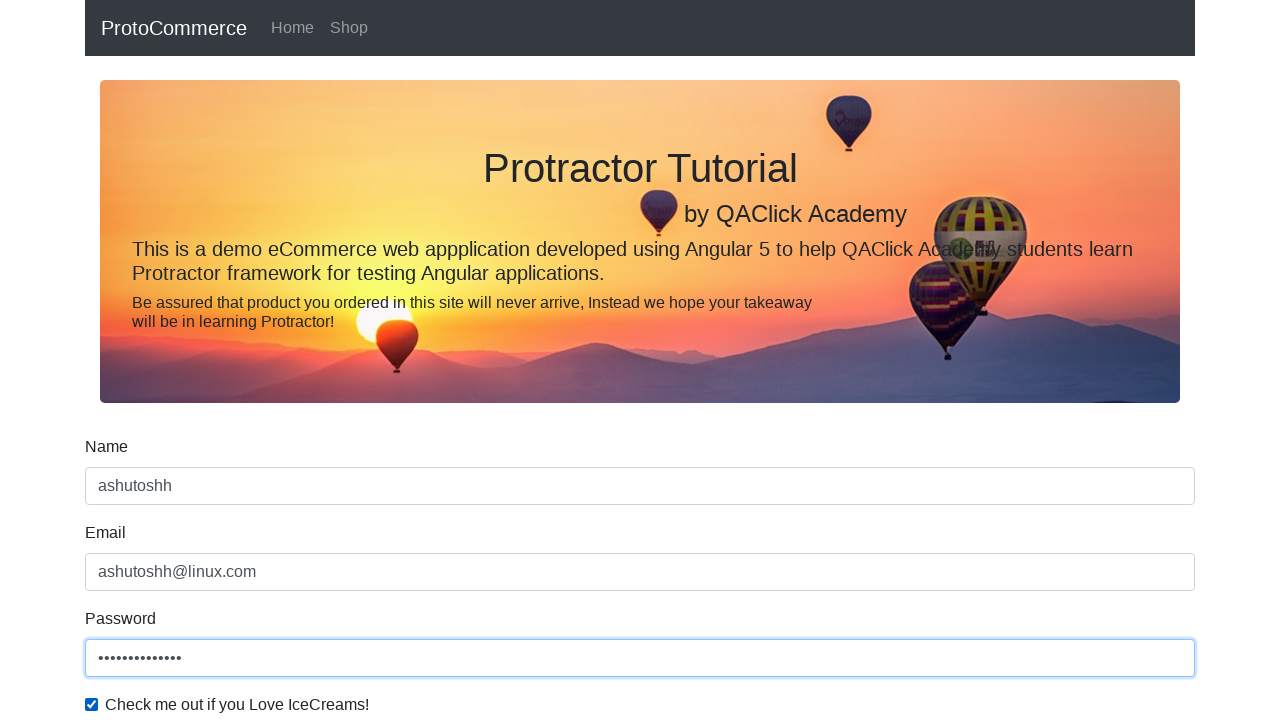

Selected second option from dropdown on #exampleFormControlSelect1
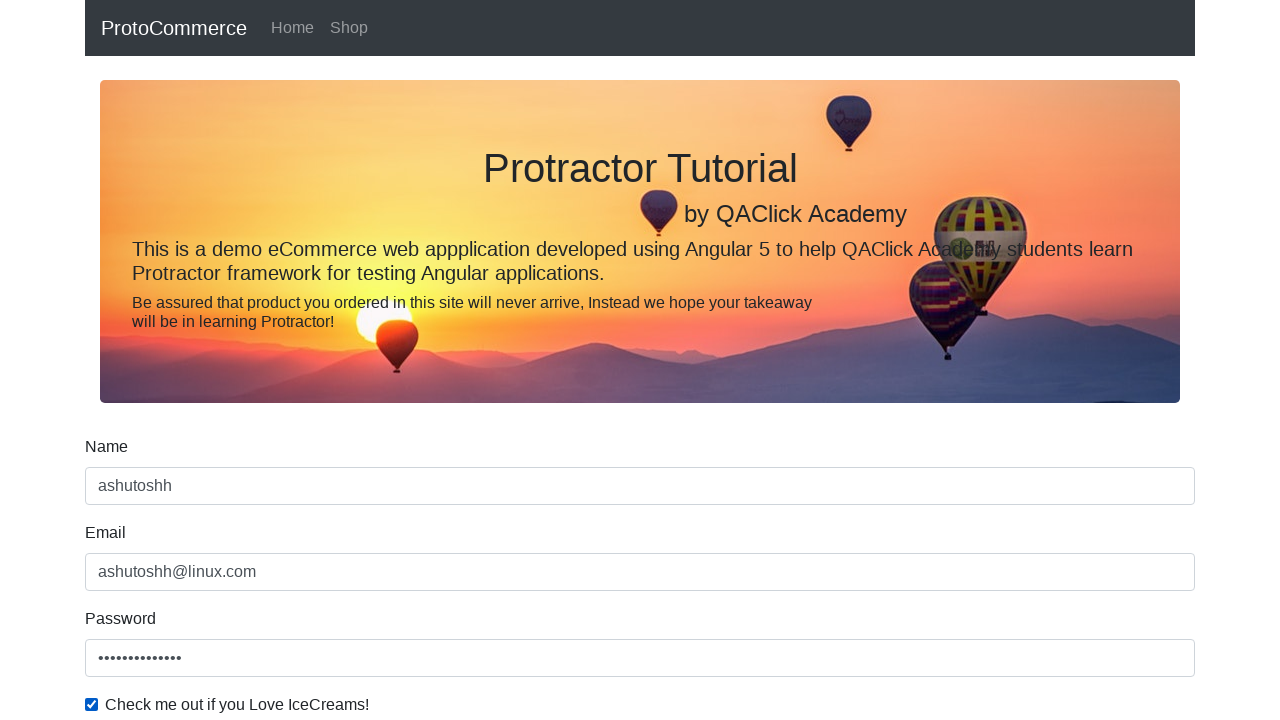

Clicked inline radio button at (238, 360) on #inlineRadio1
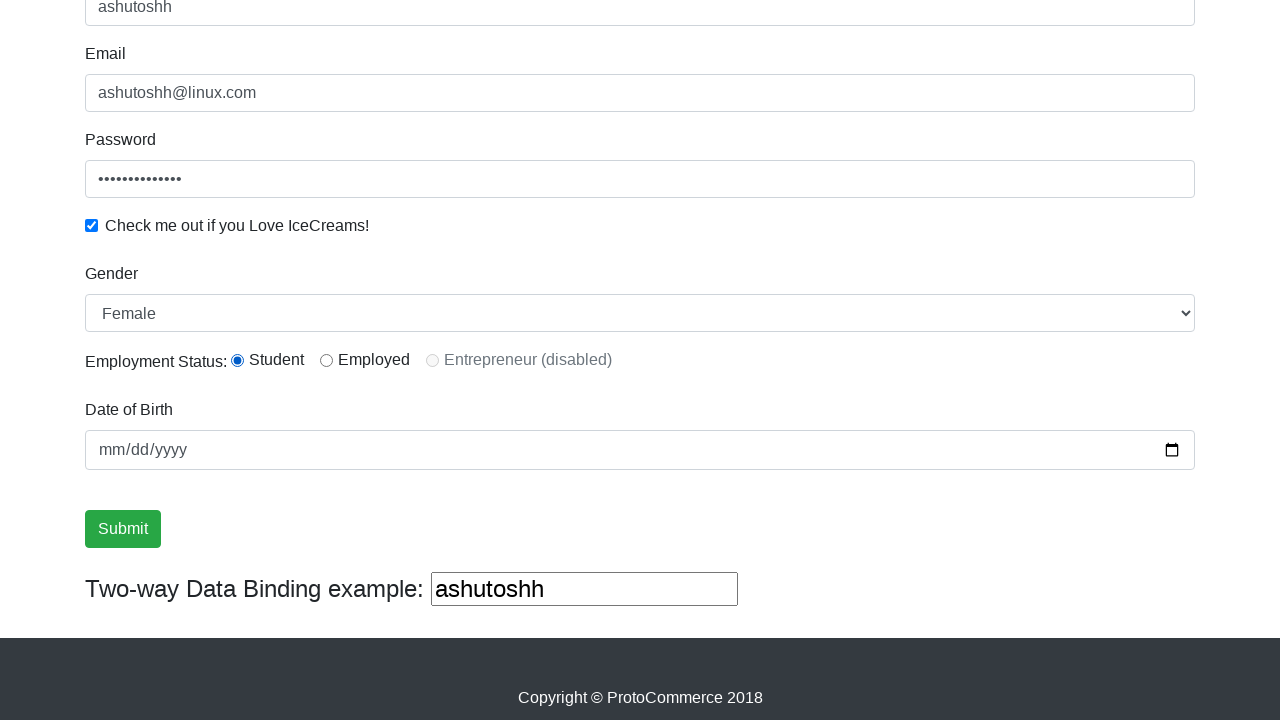

Clicked form submit button at (123, 529) on xpath=//input[@type='submit']
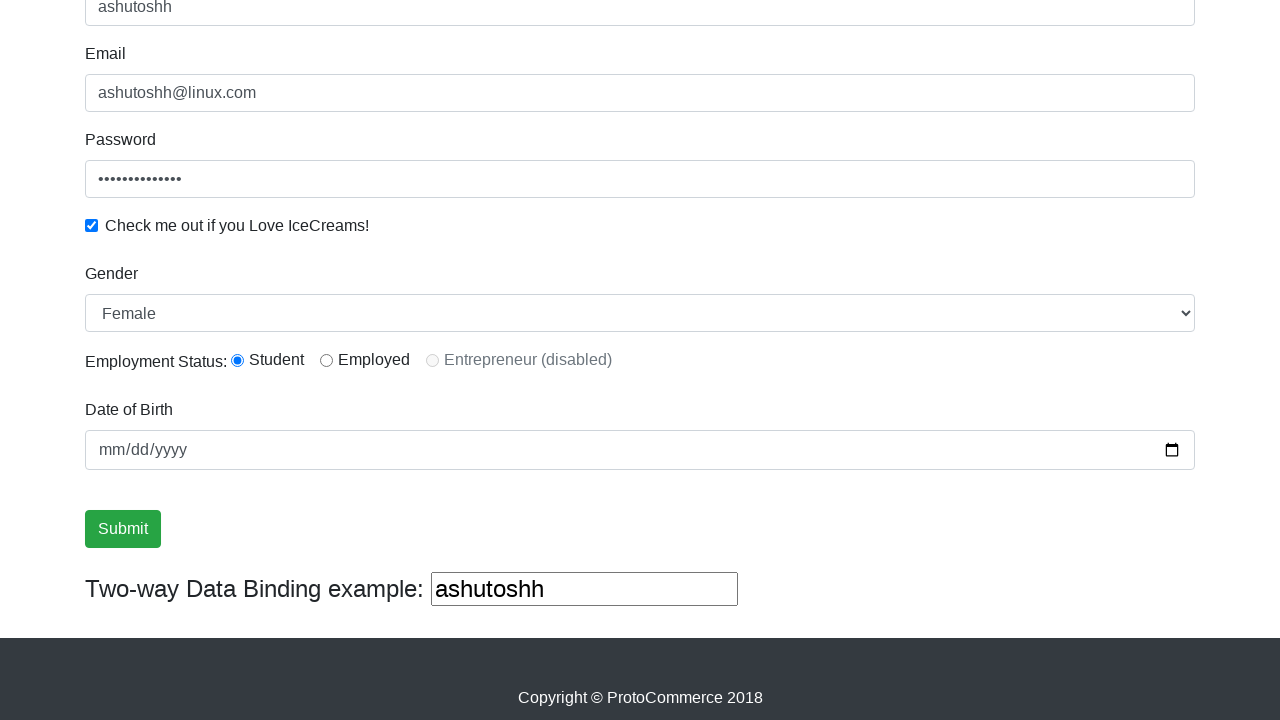

Success message appeared
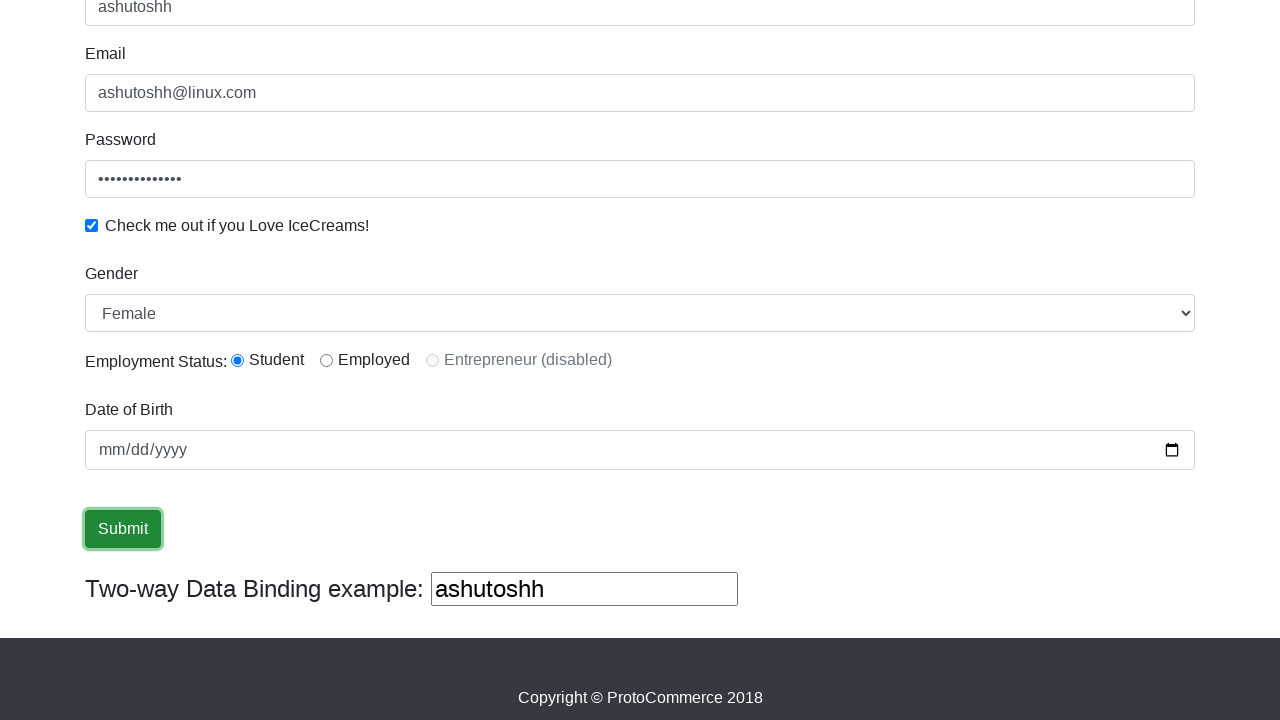

Retrieved success message text
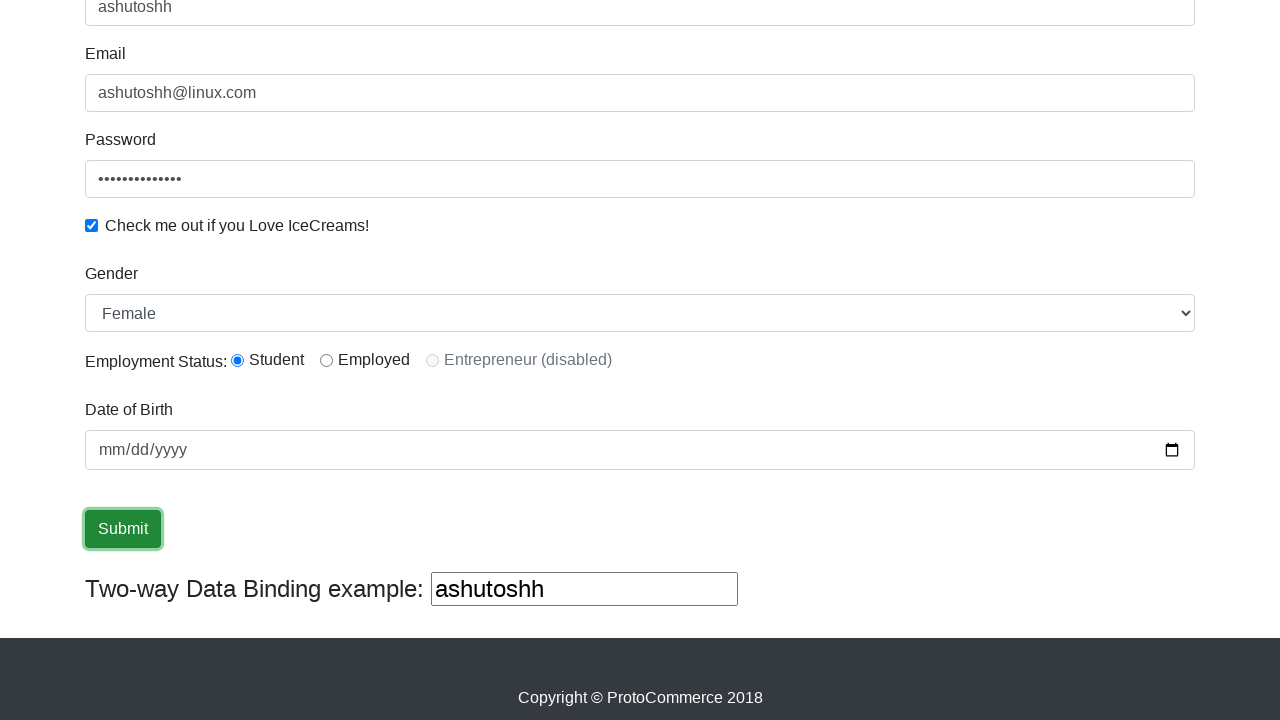

Verified 'Success' text is present in message
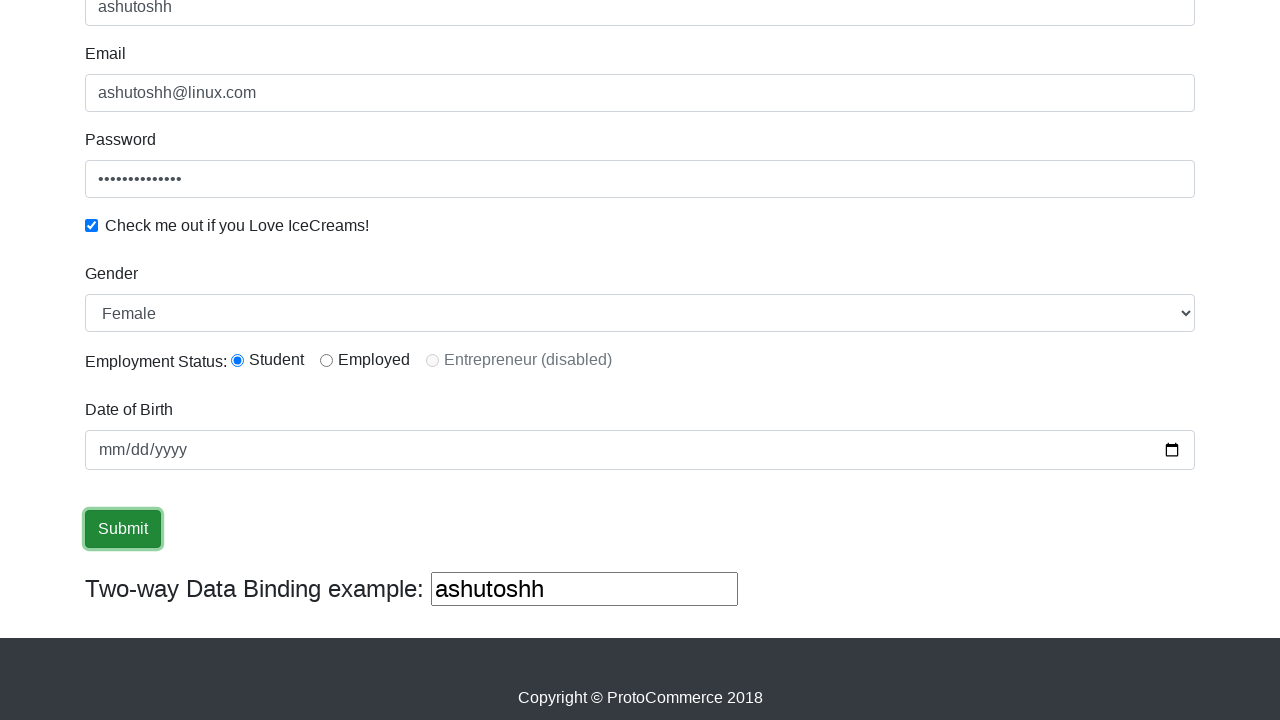

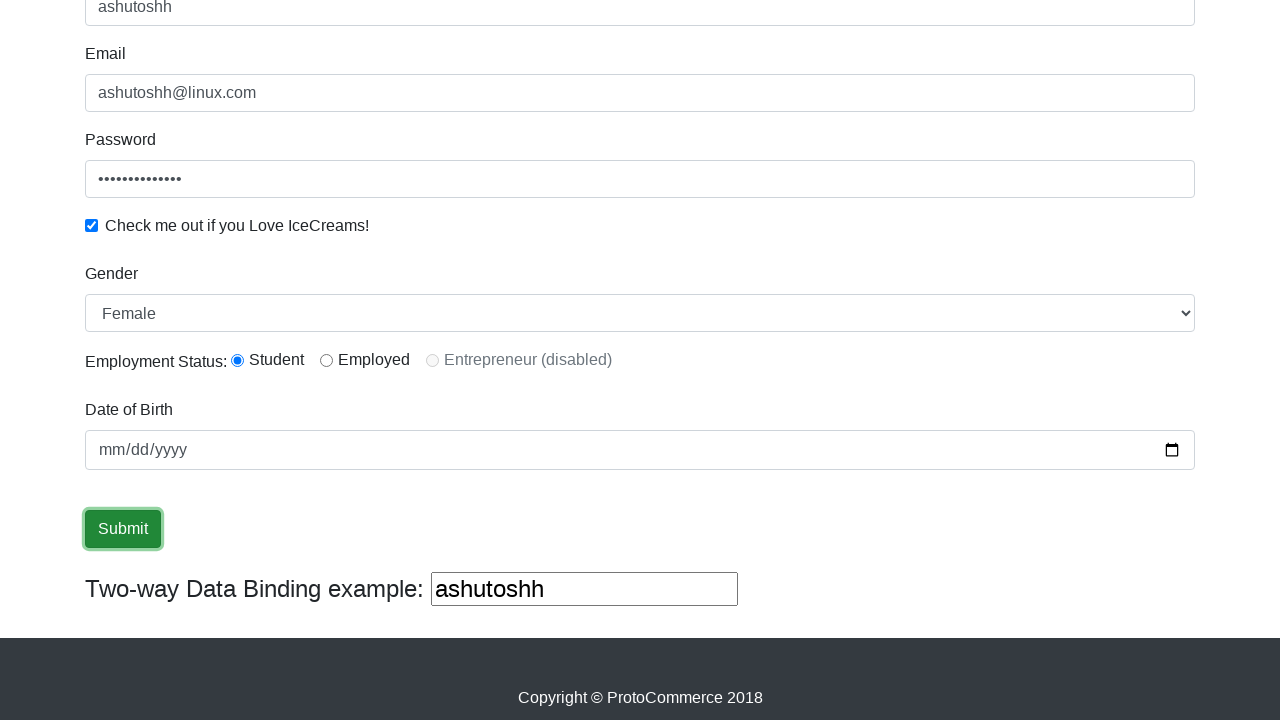